Navigates to a course content page and performs scrolling operations to different sections of the page

Starting URL: http://greenstech.in/selenium-course-content.html

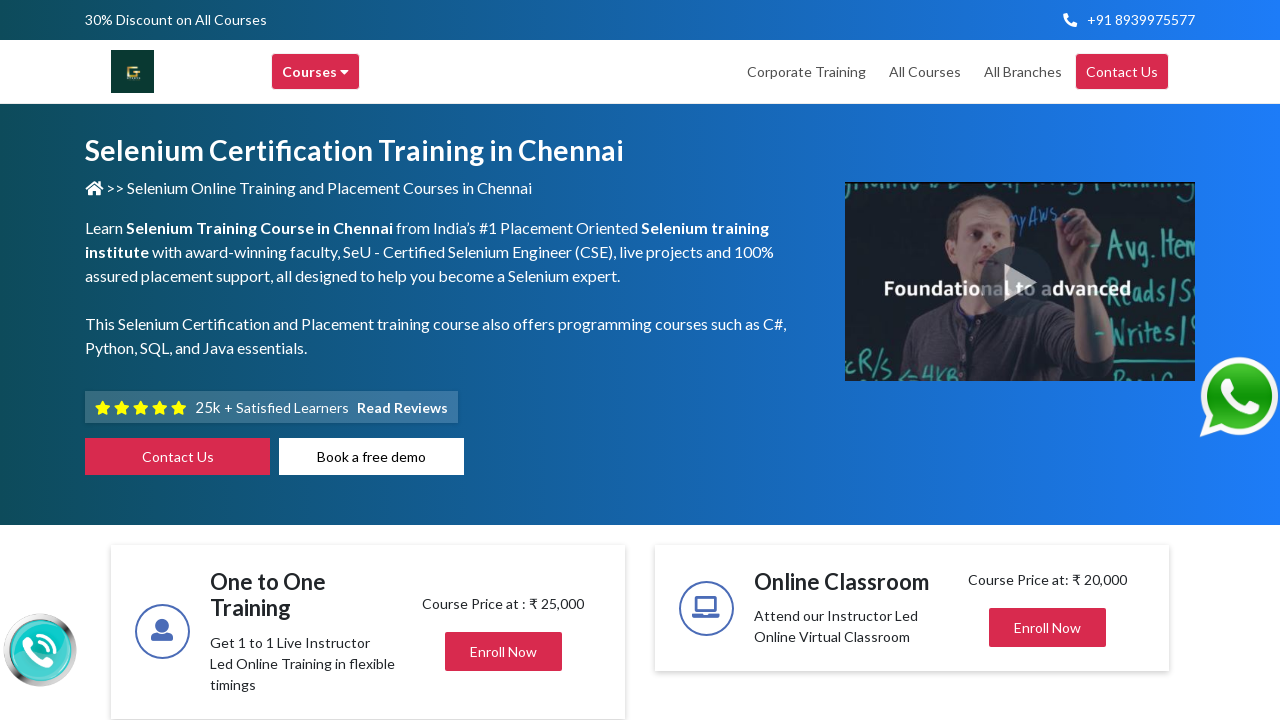

Scrolled to element with id 'heading2011'
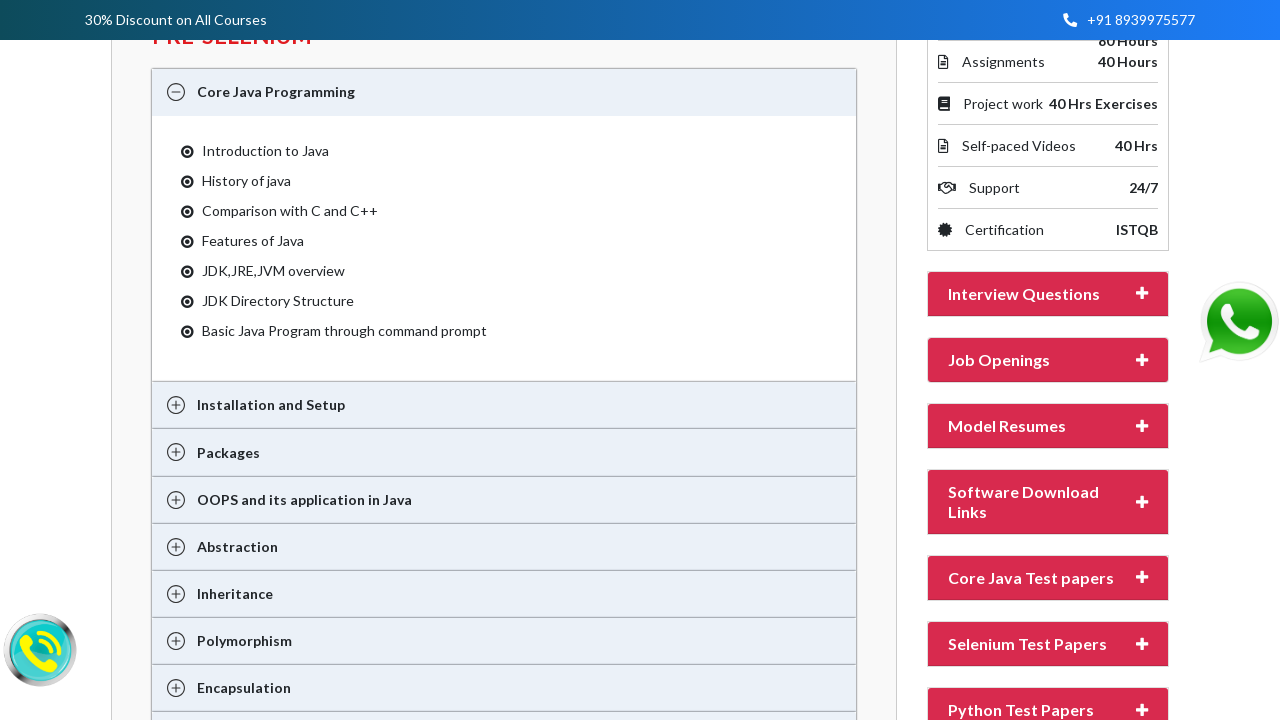

Scrolled to the second promo container
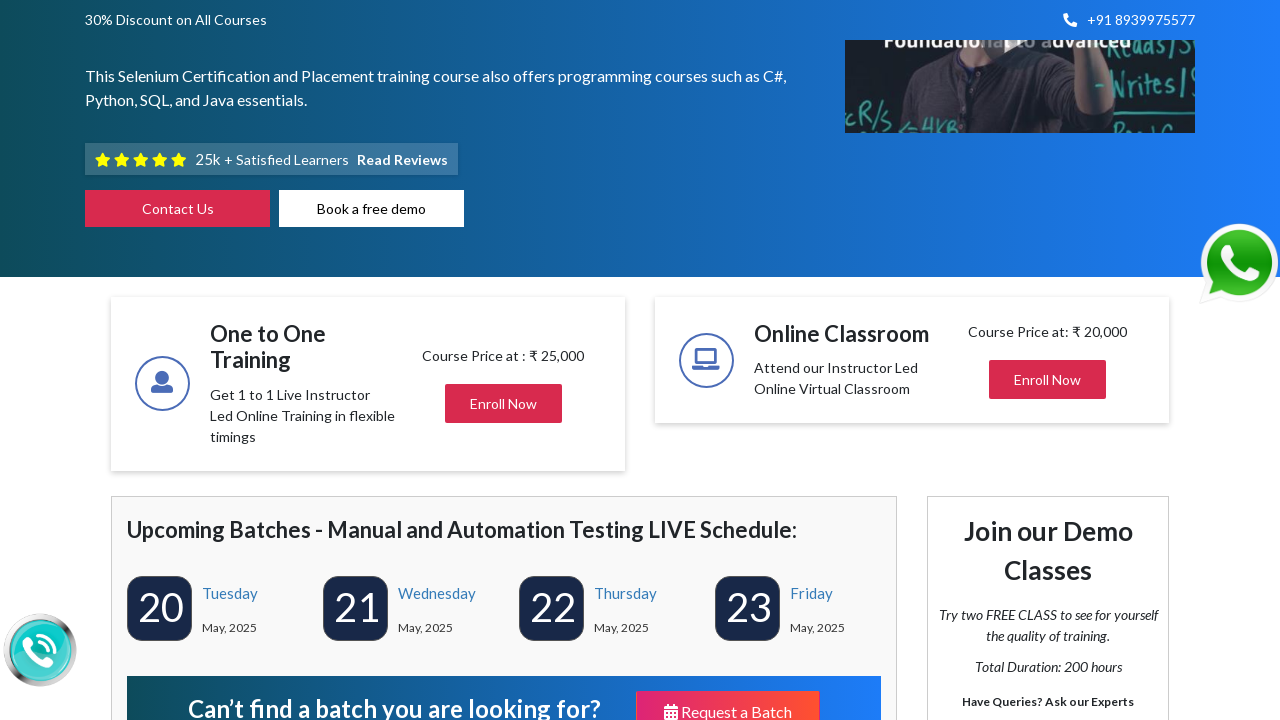

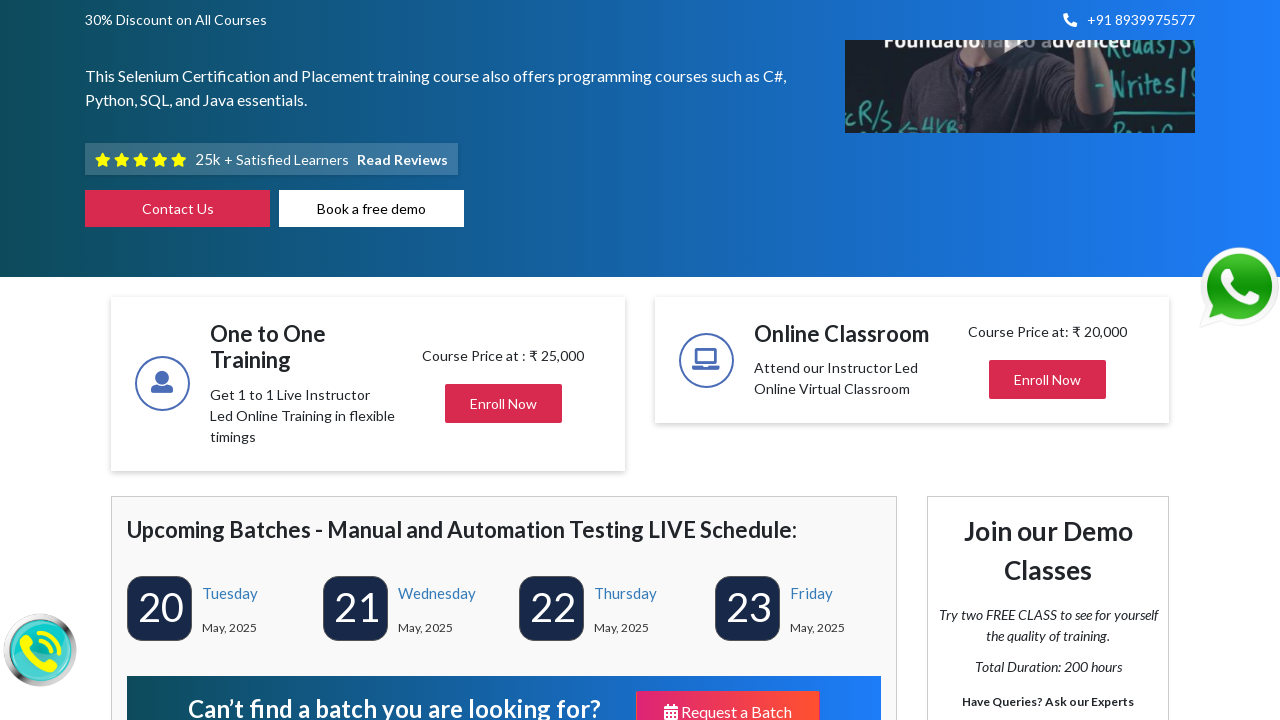